Tests web table handling by navigating to a practice page and verifying that a specific course ("Master Selenium Automation") has the expected price value of "25" in the adjacent column.

Starting URL: https://rahulshettyacademy.com/AutomationPractice/

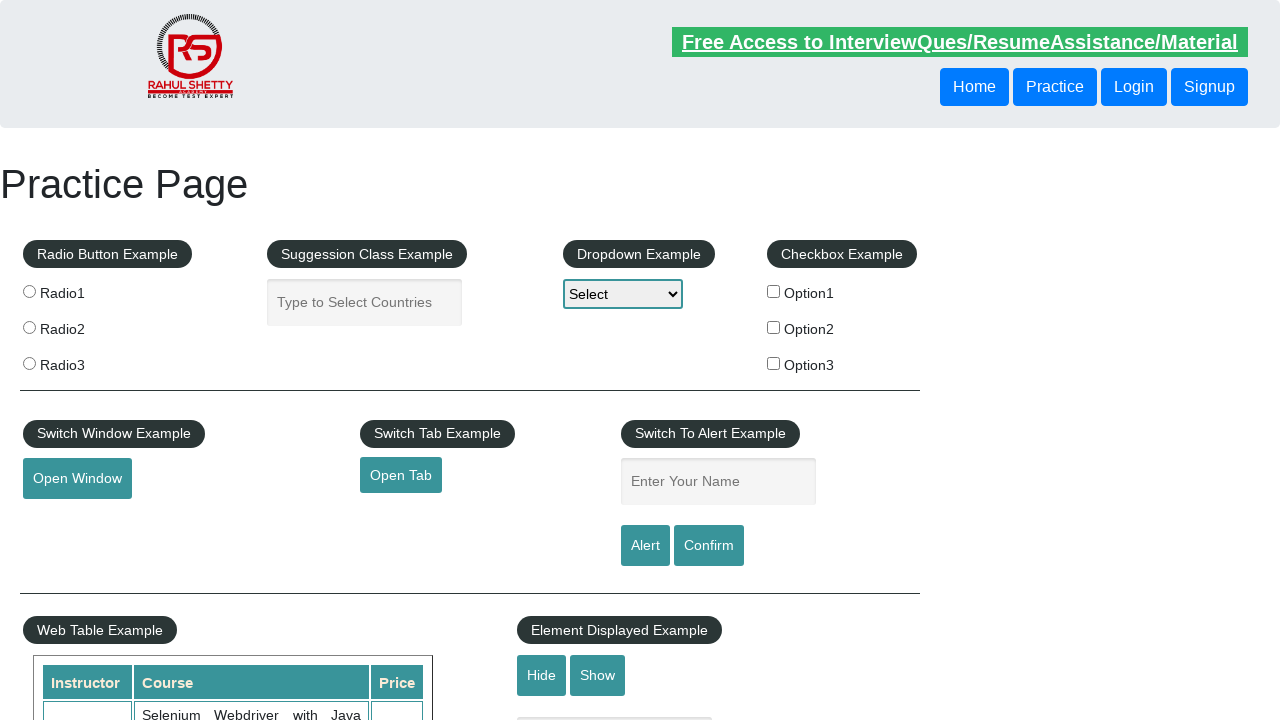

Web table loaded and is visible
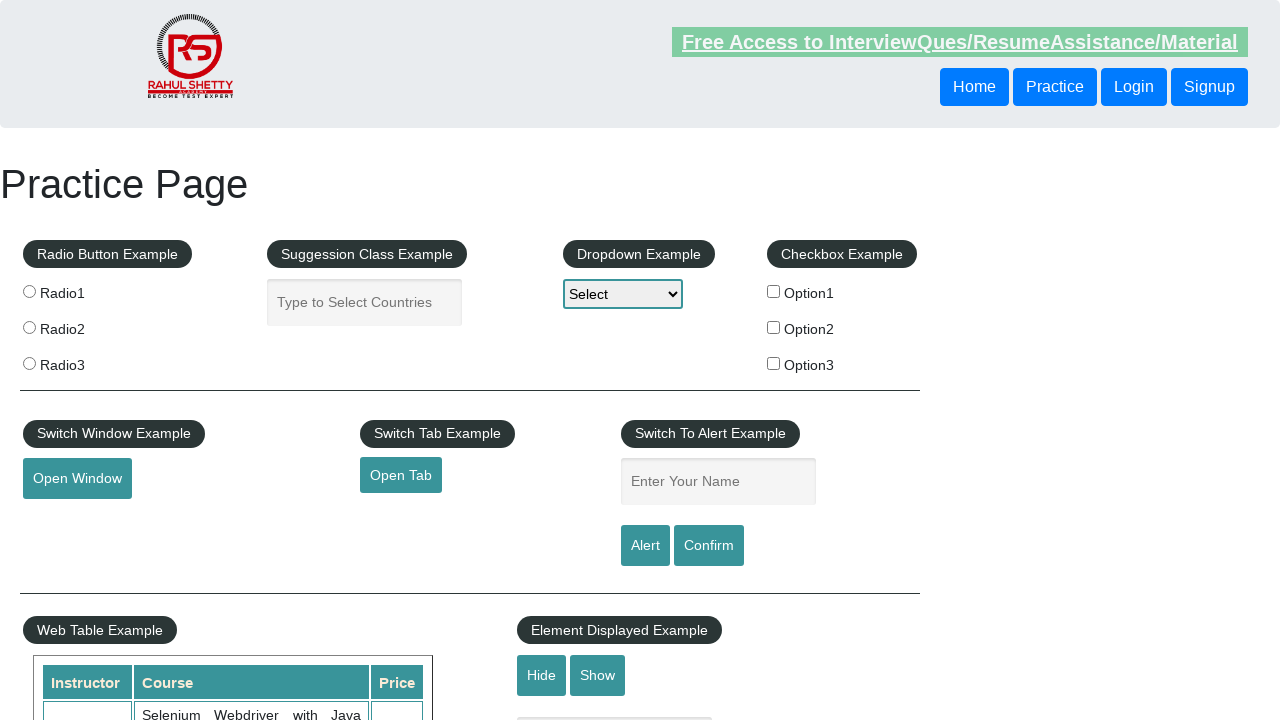

Retrieved all cells from the second column of the web table
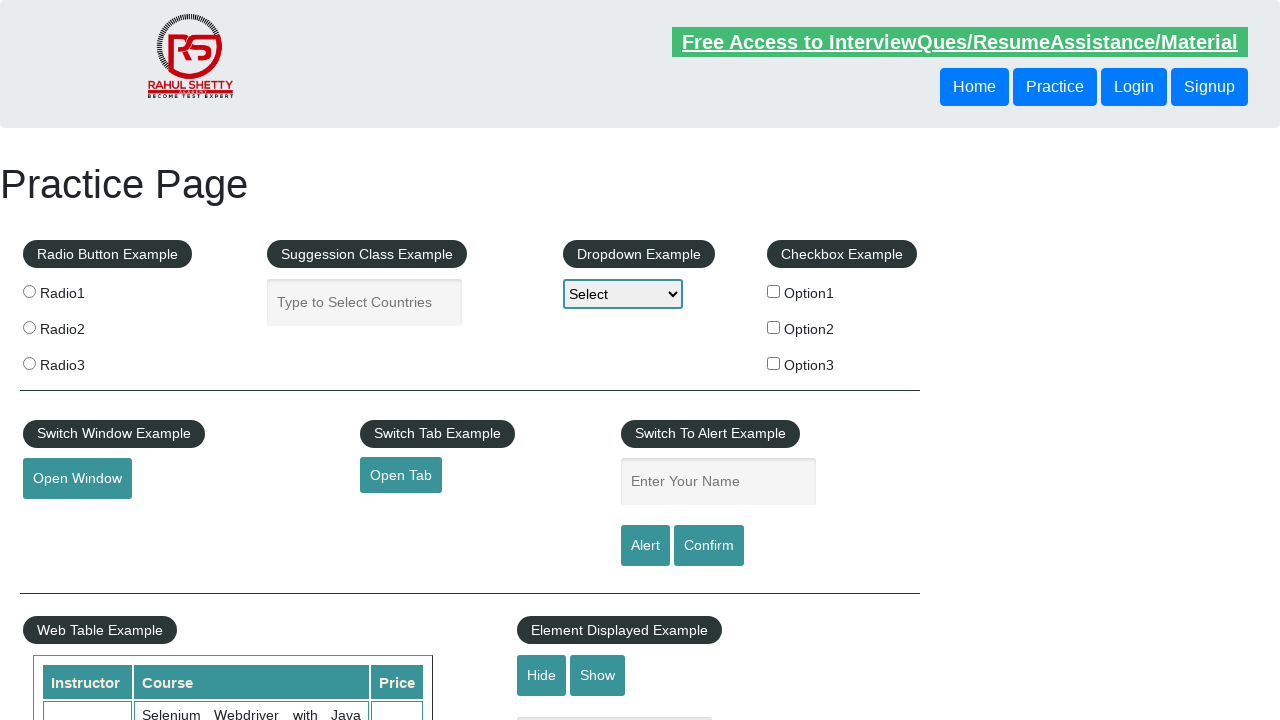

Retrieved text content from table cell at index 0
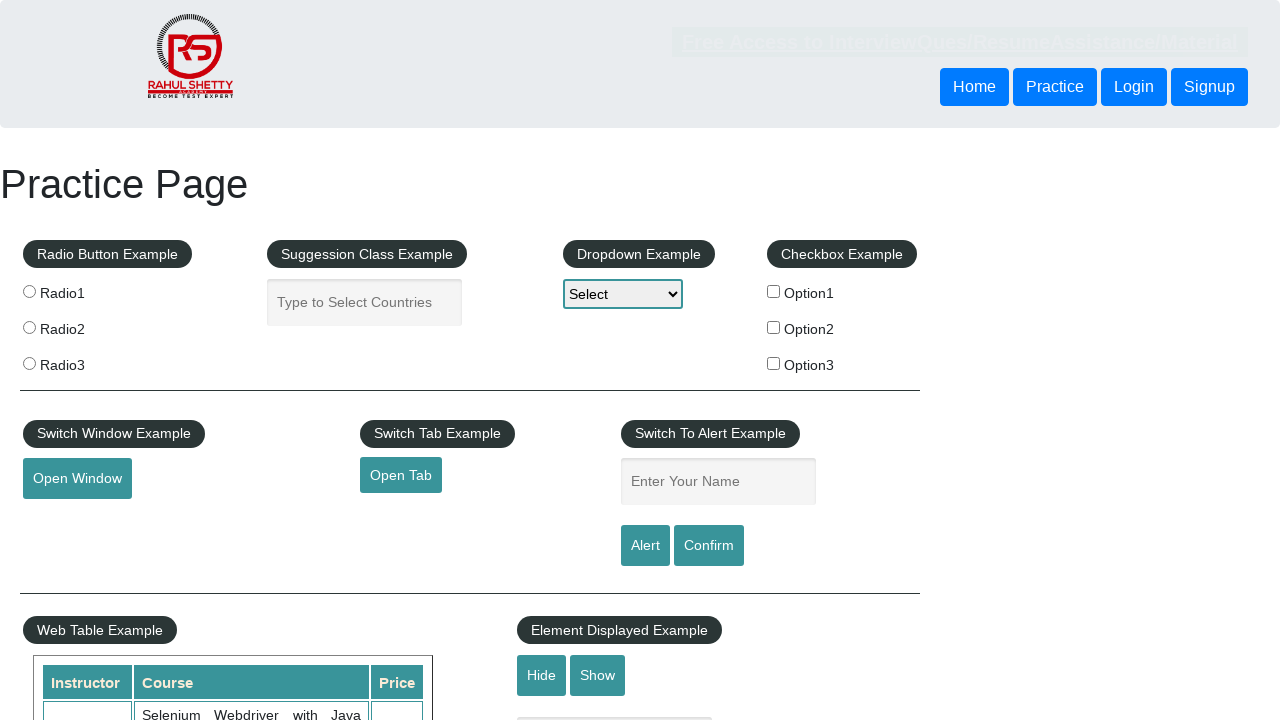

Retrieved text content from table cell at index 1
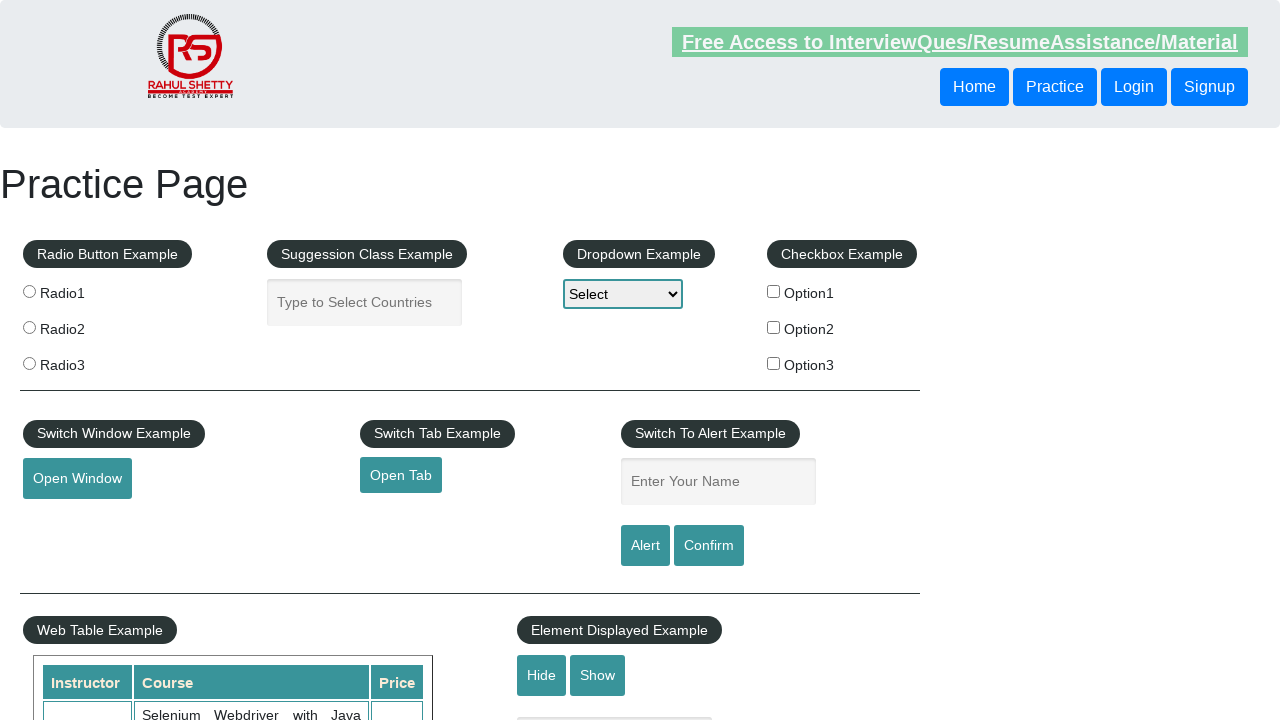

Retrieved text content from table cell at index 2
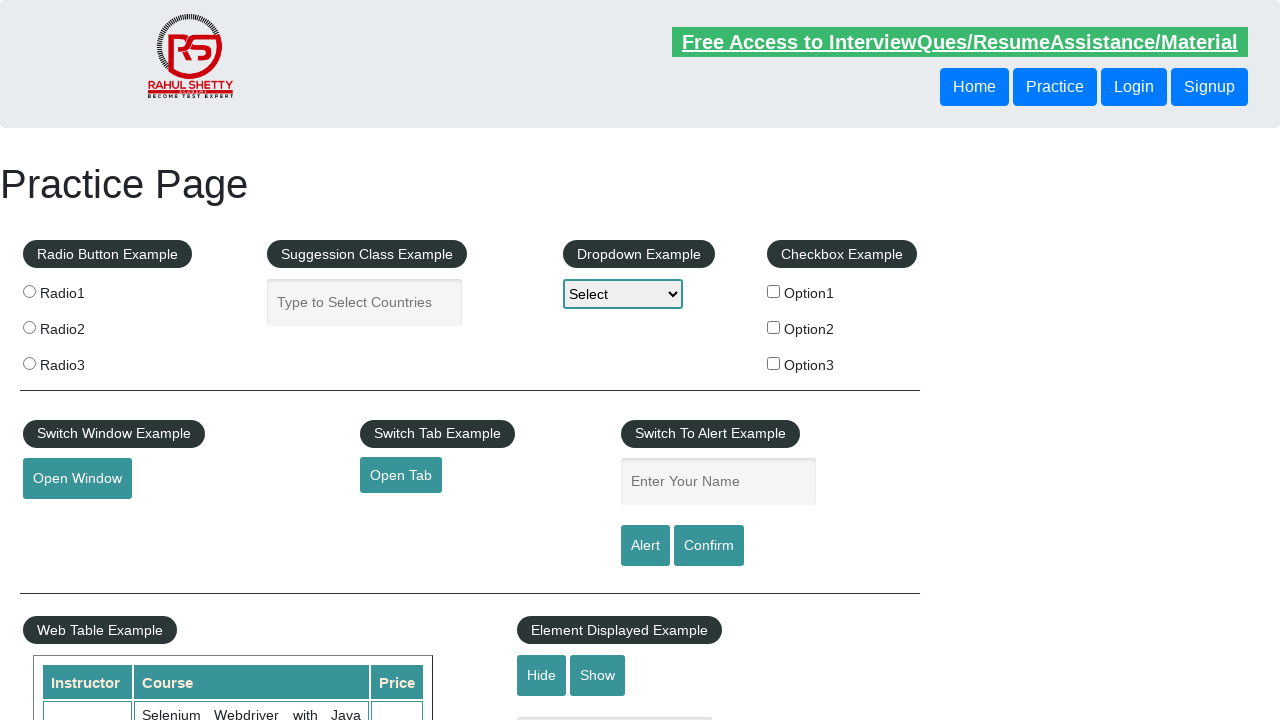

Retrieved text content from table cell at index 3
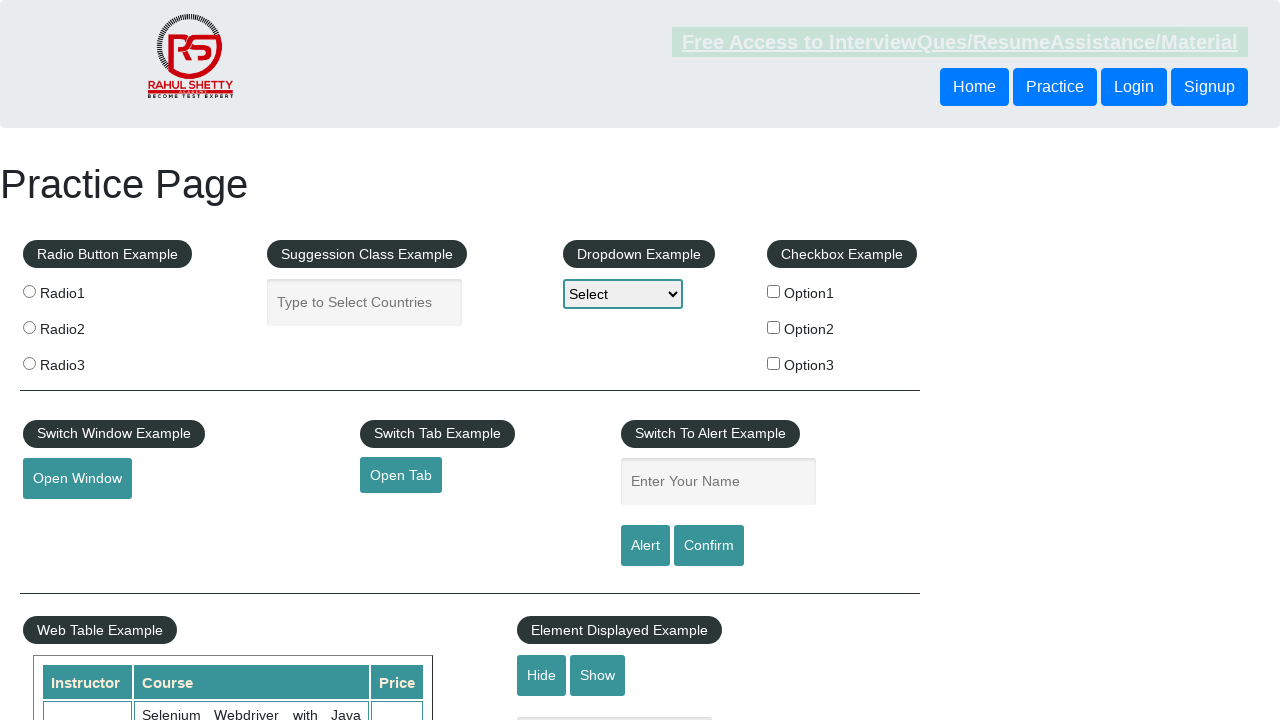

Retrieved text content from table cell at index 4
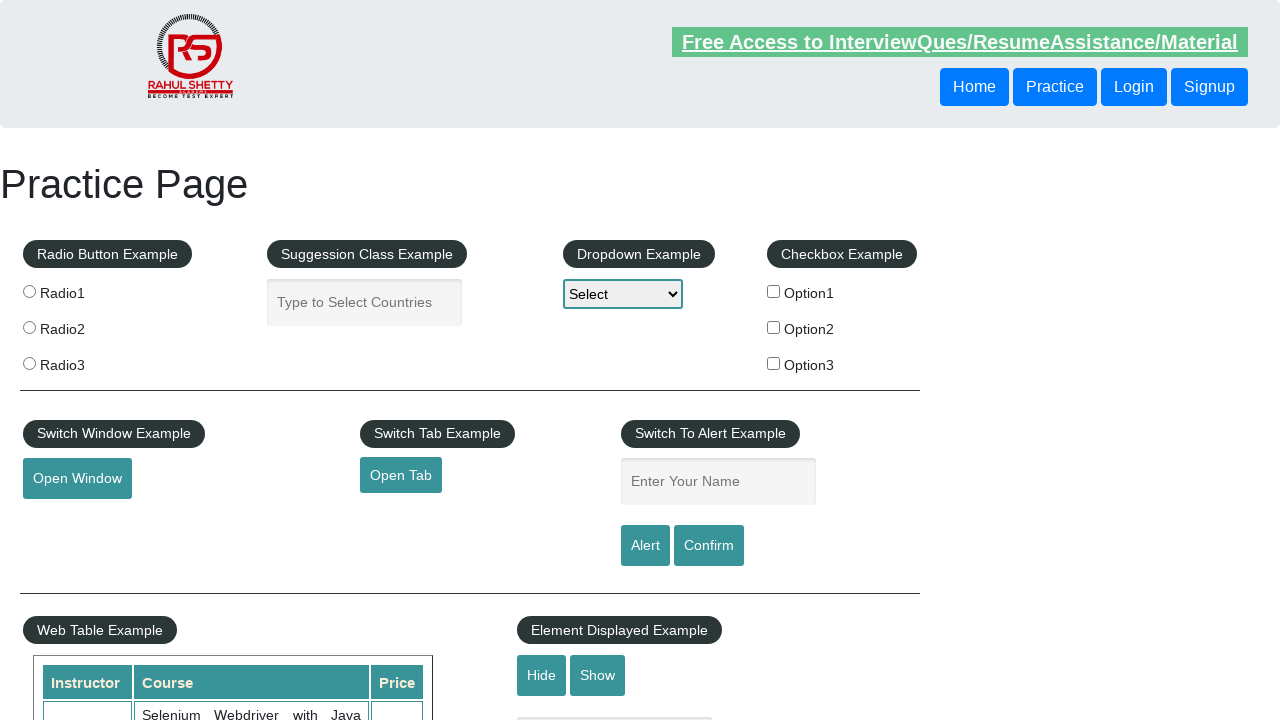

Retrieved text content from table cell at index 5
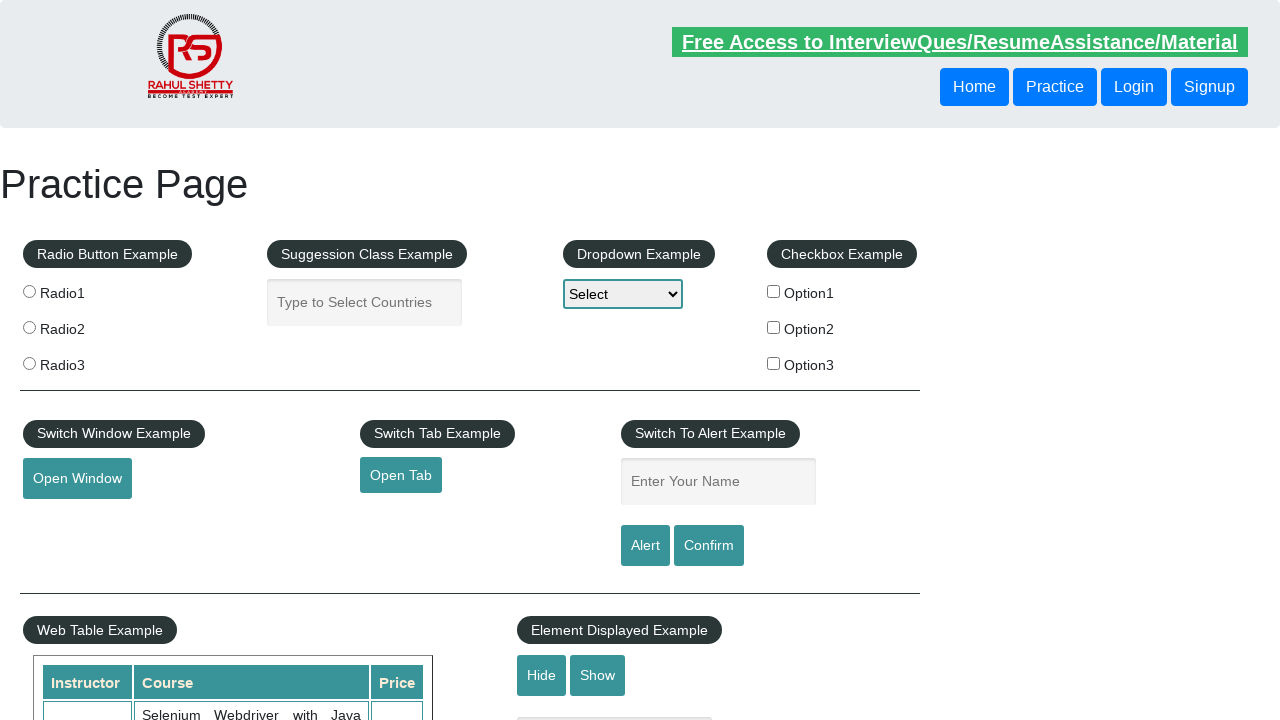

Retrieved text content from table cell at index 6
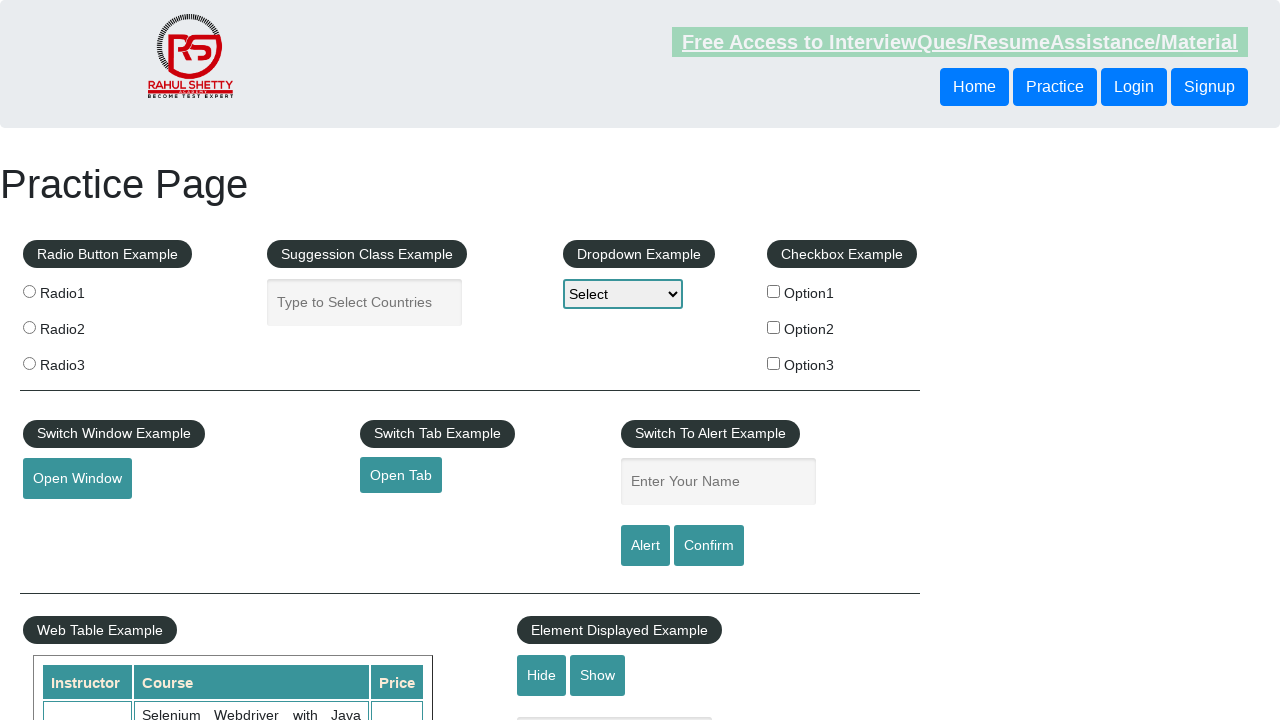

Retrieved text content from table cell at index 7
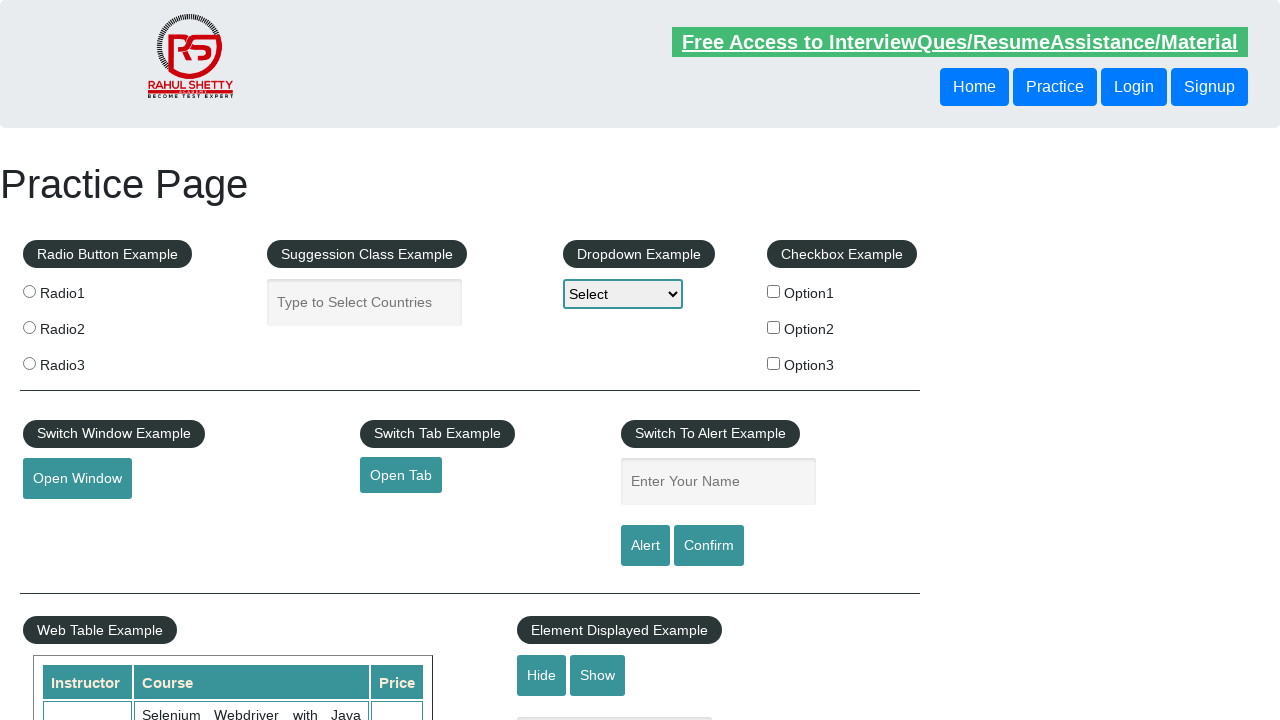

Located the price cell adjacent to 'Master Selenium Automation' course
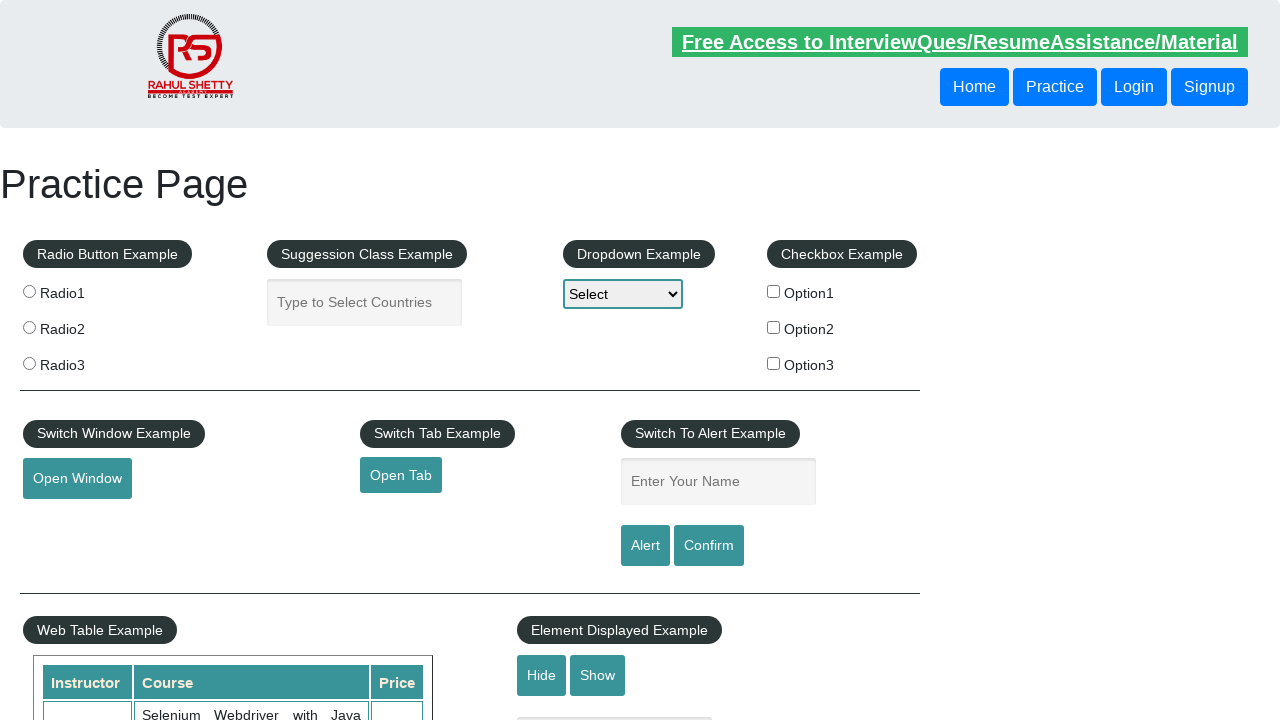

Retrieved price text: '25'
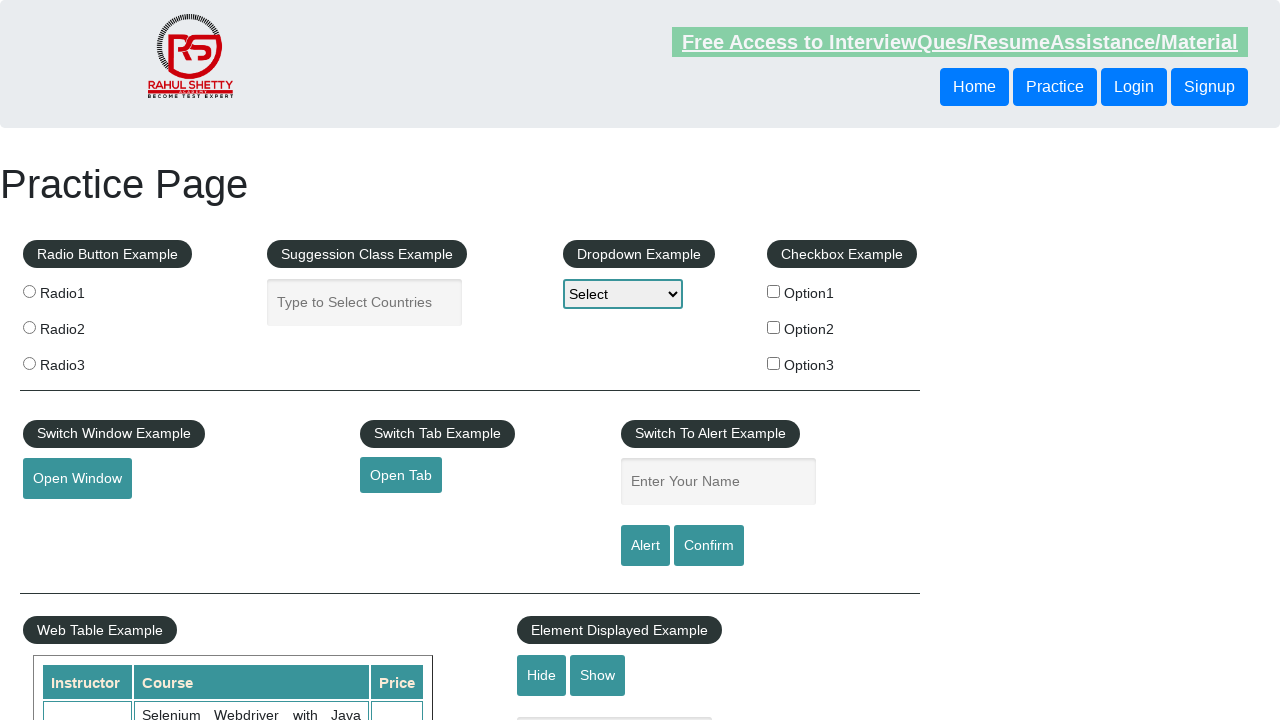

Verified that the price value matches the expected value of '25'
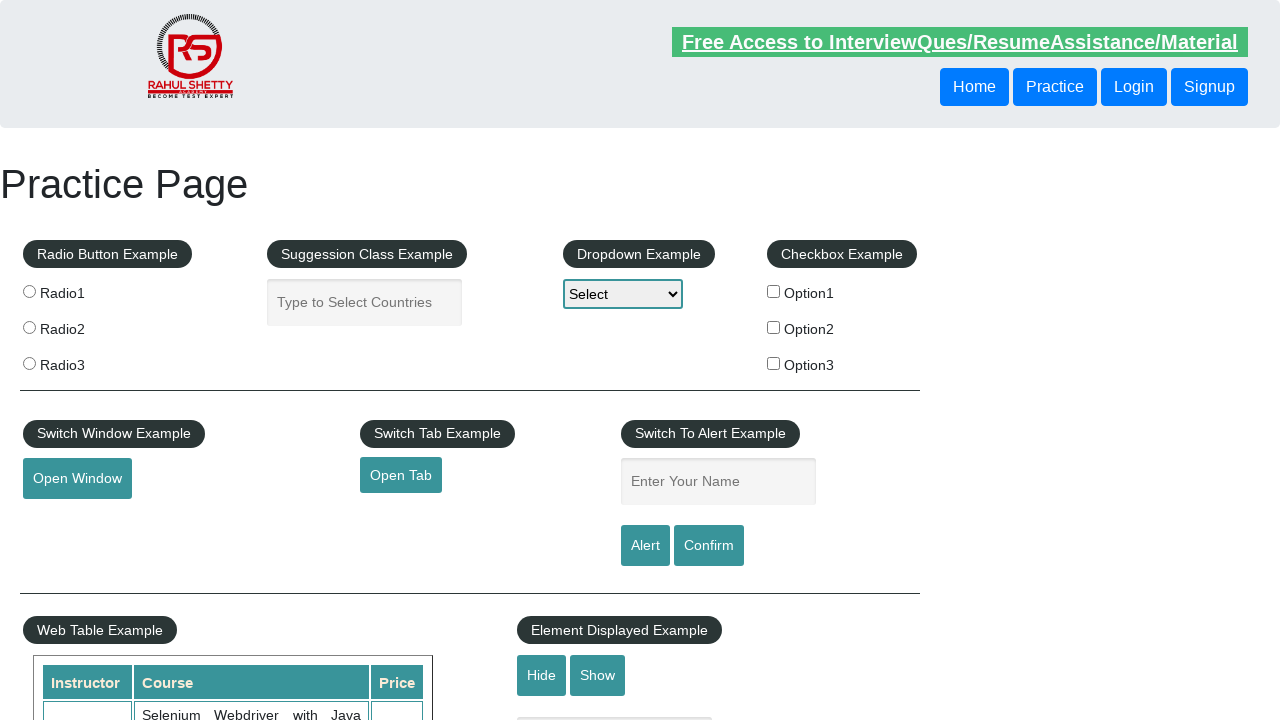

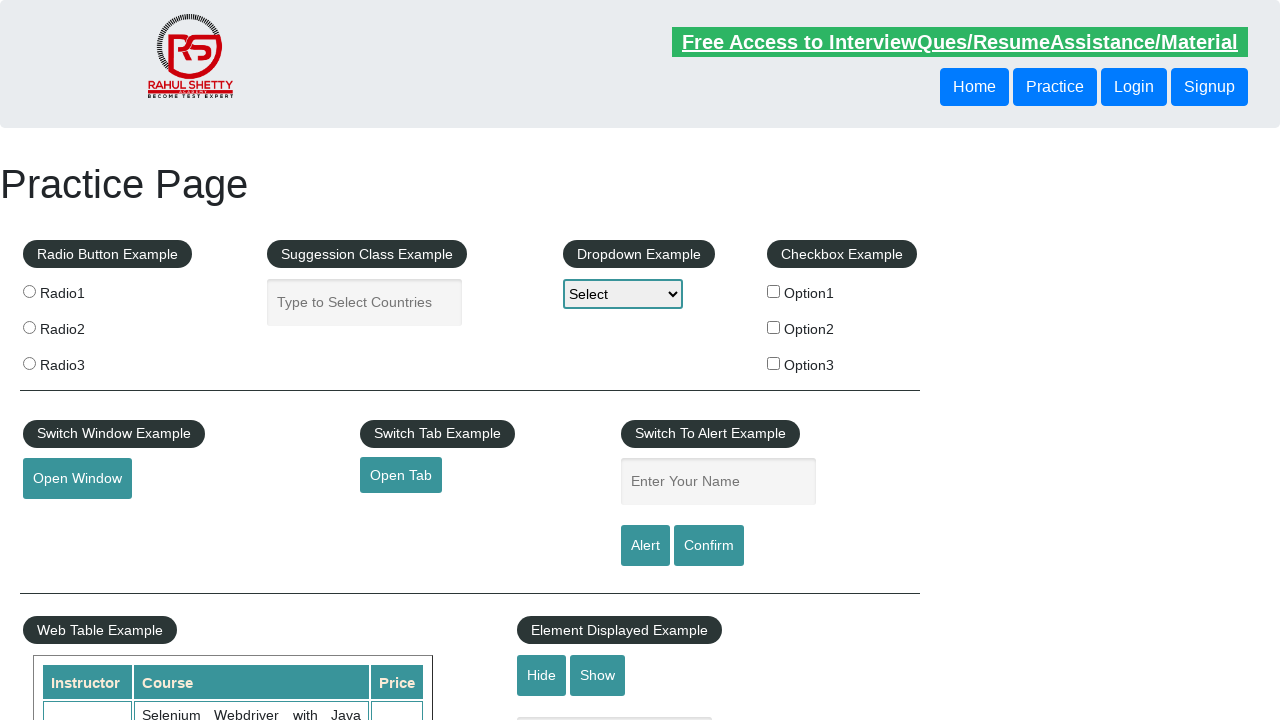